Tests the age form by entering a name and age, submitting the form, and verifying the result message

Starting URL: https://kristinek.github.io/site/examples/age.html

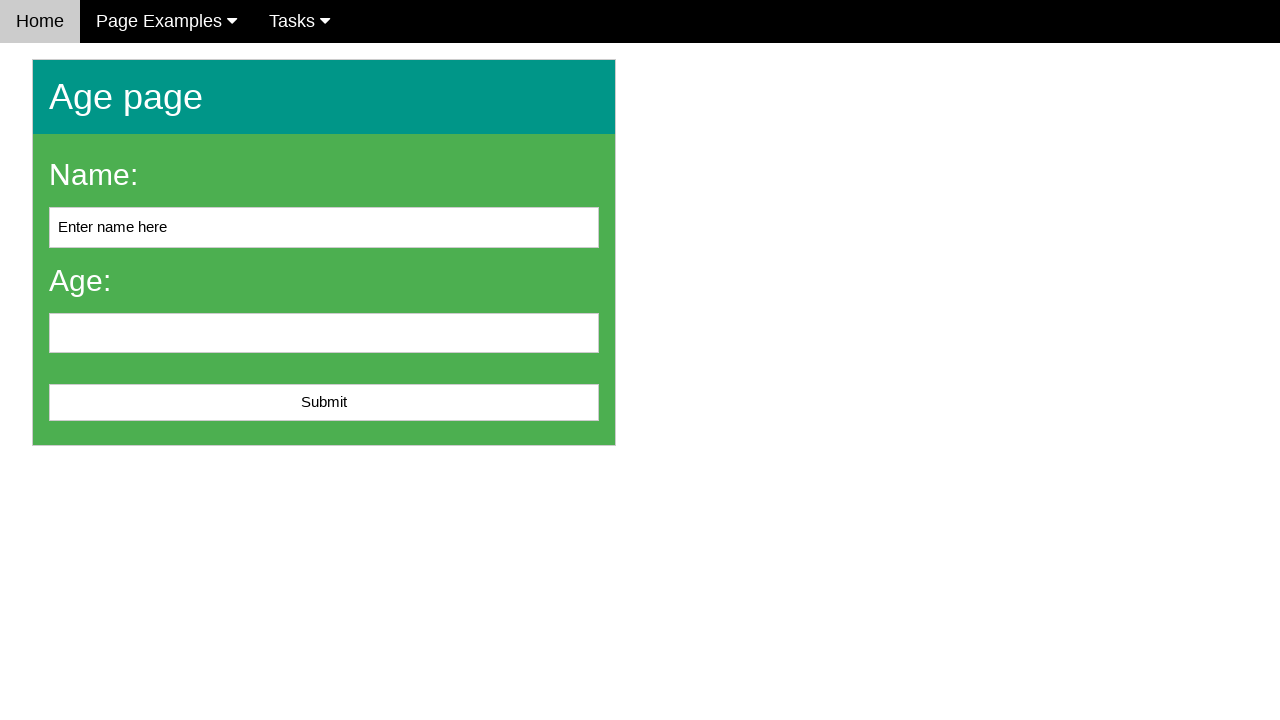

Verified page URL is correct
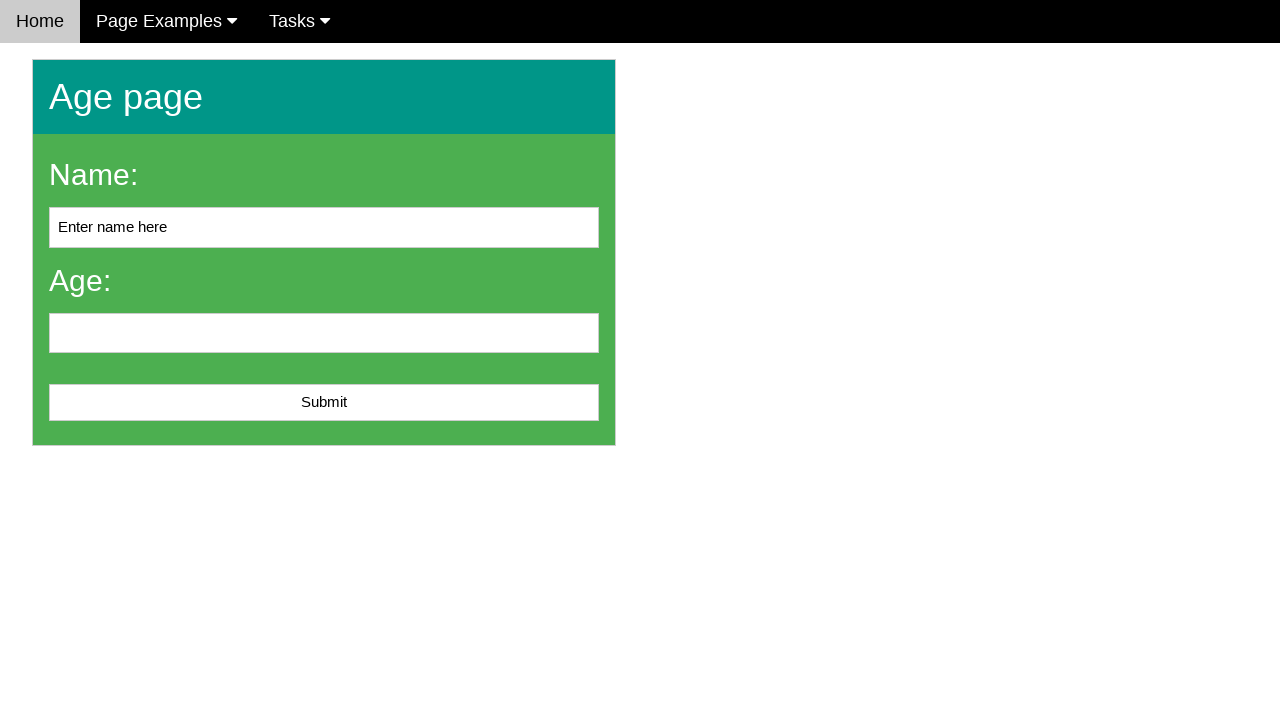

Cleared name field on #name
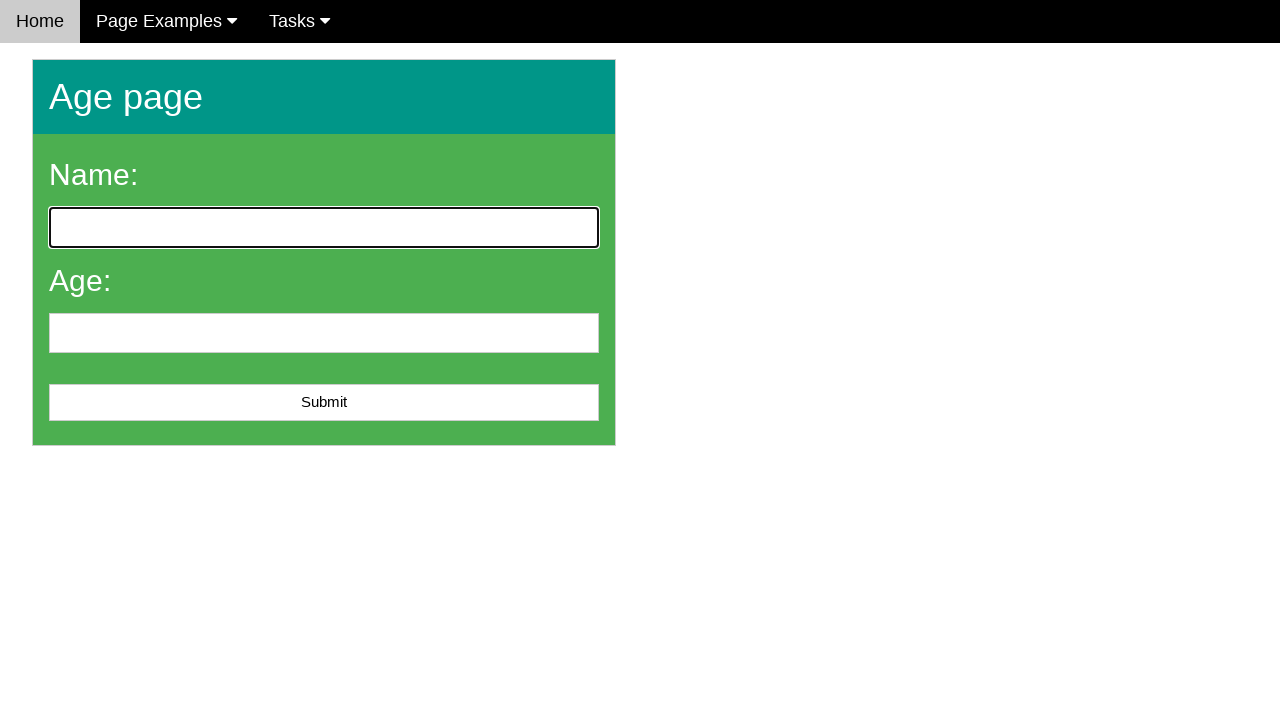

Filled name field with 'Nancy' on #name
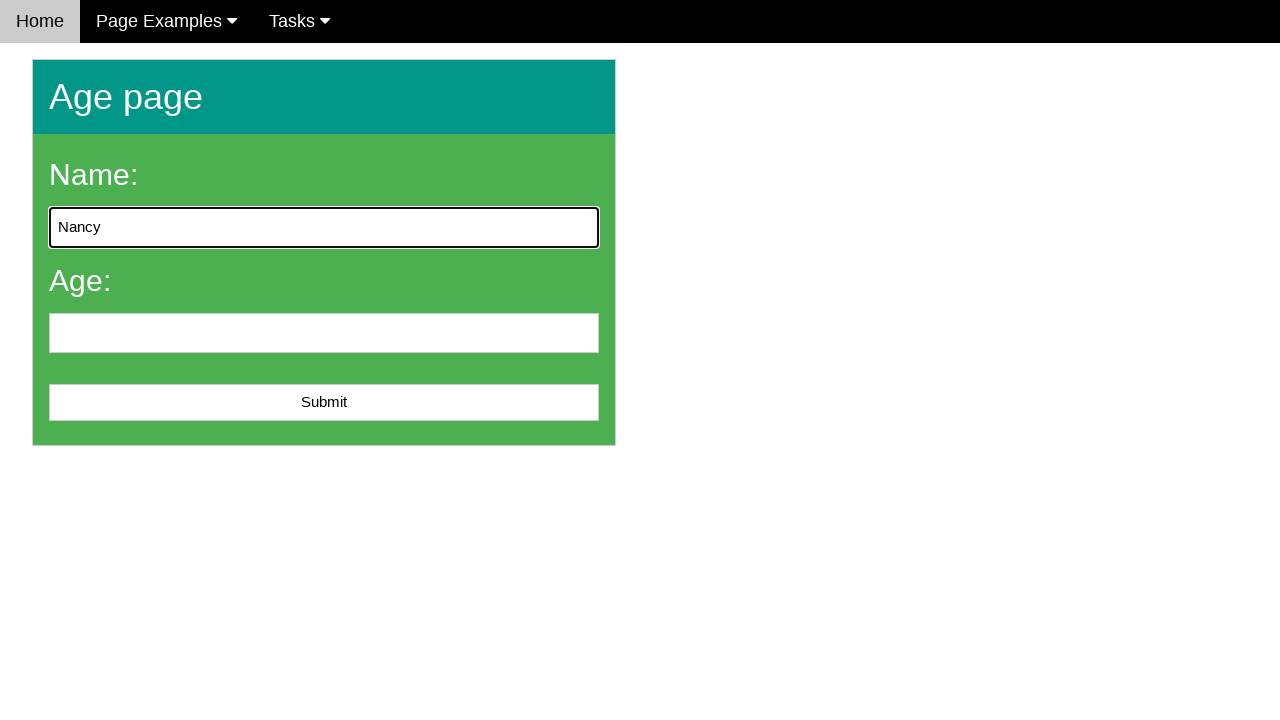

Filled age field with '25' on #age
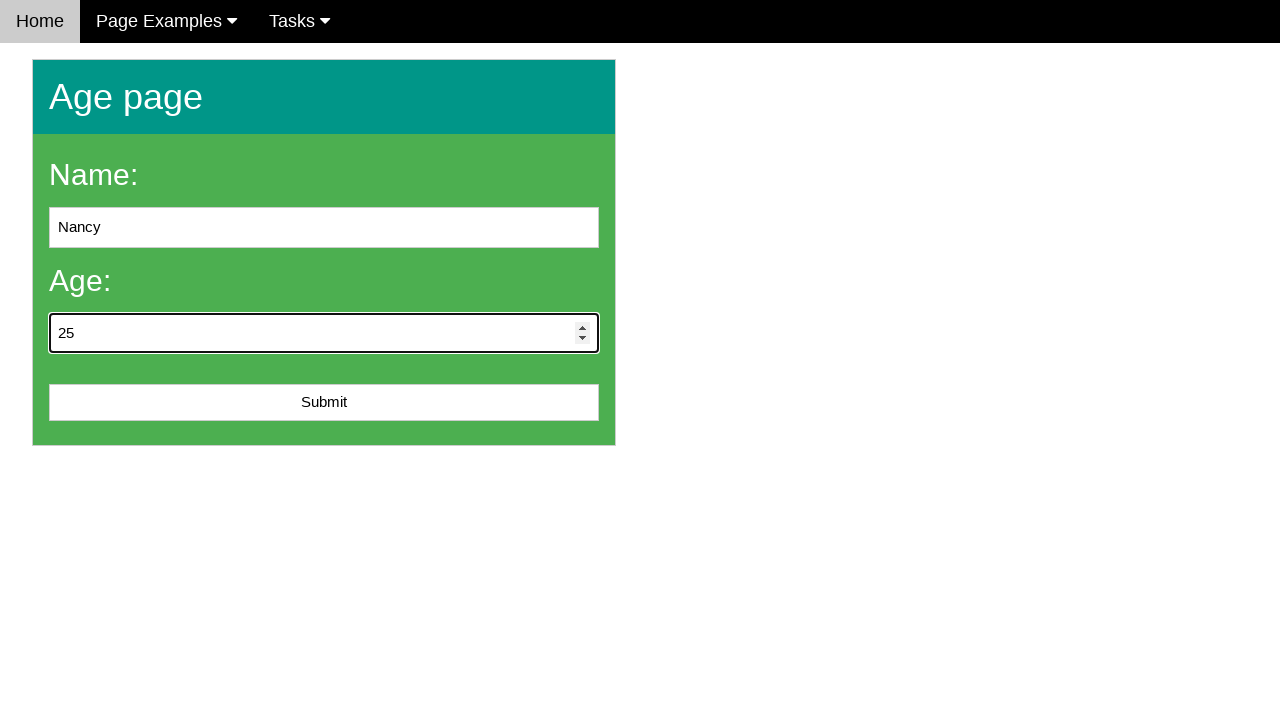

Clicked Submit button at (324, 403) on #submit
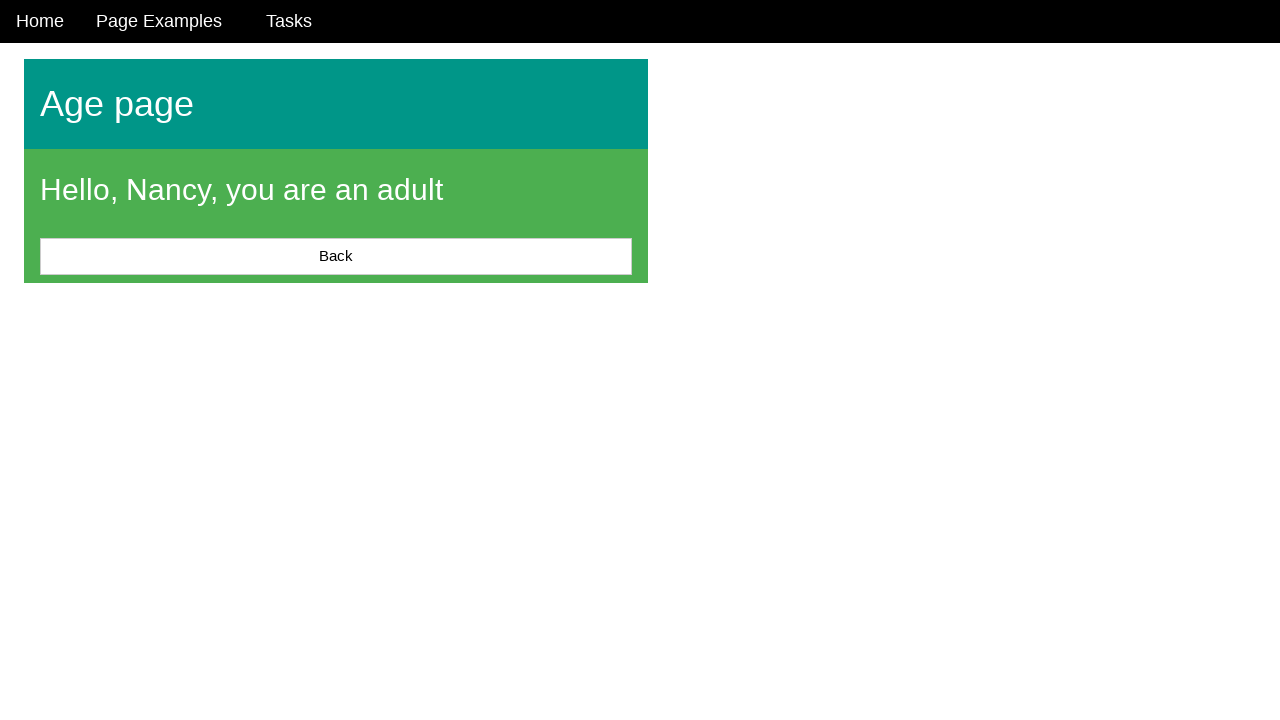

Retrieved result message text
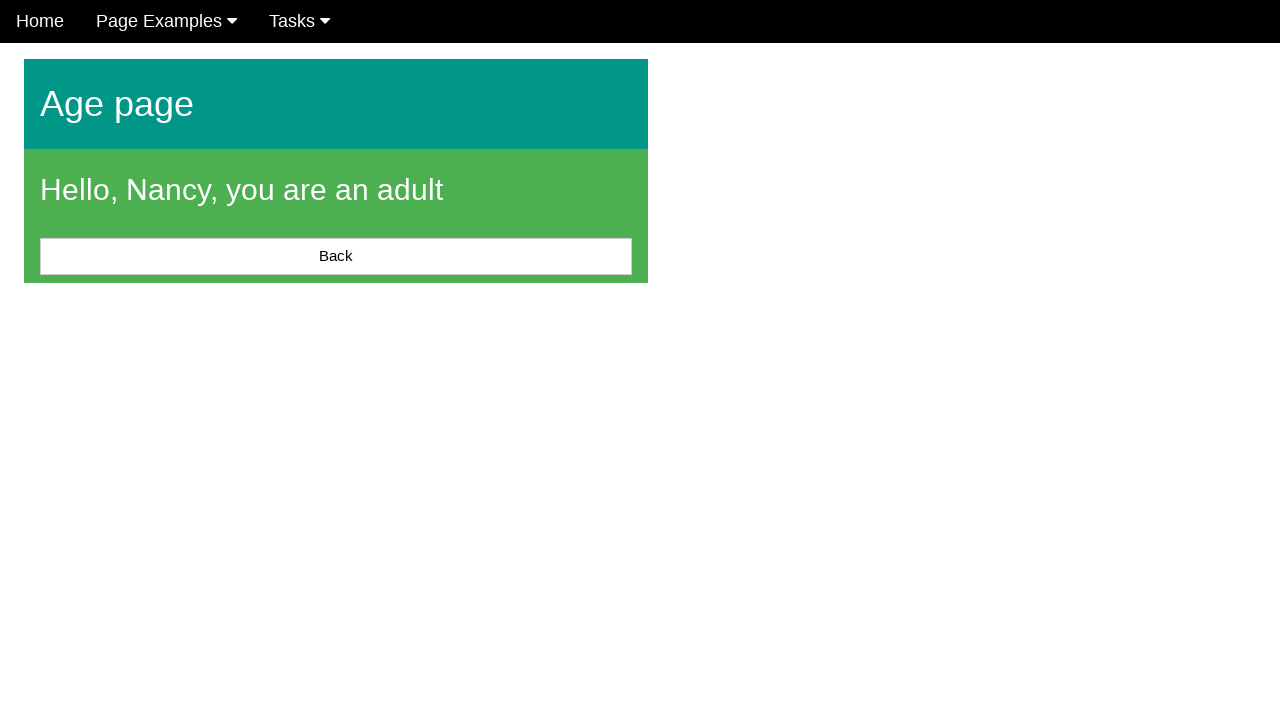

Verified result message is 'Hello, Nancy, you are an adult'
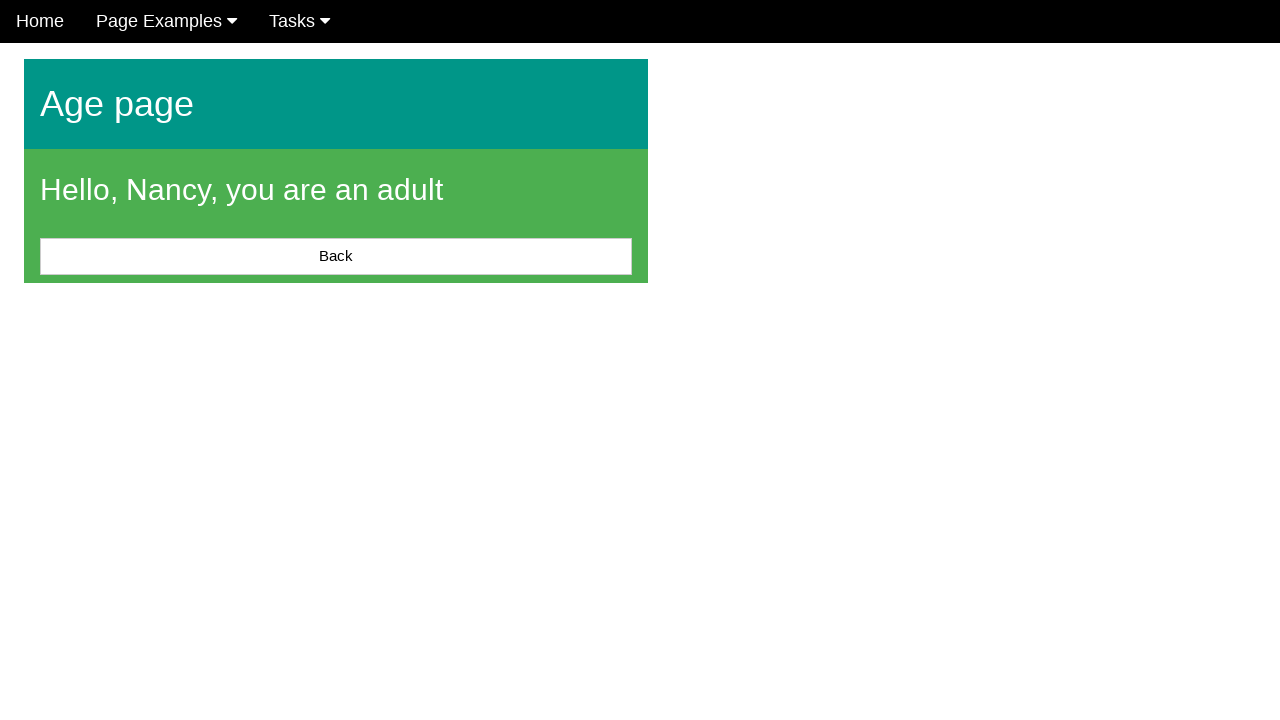

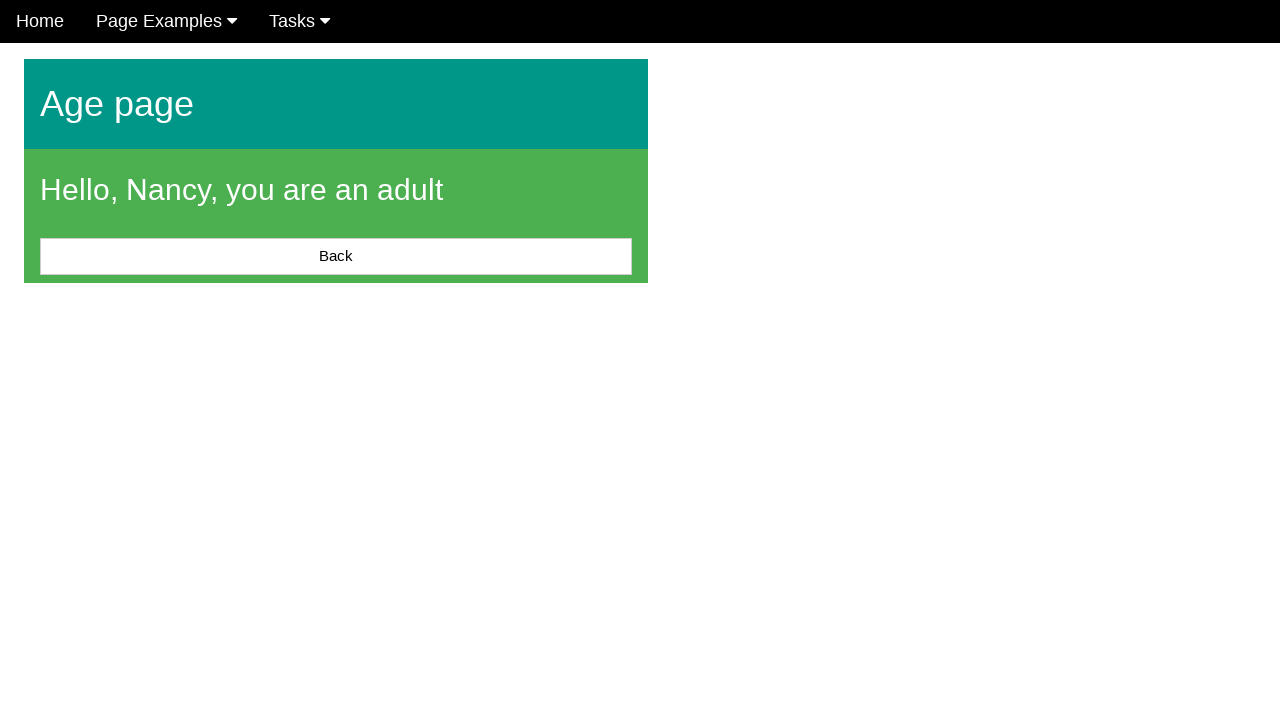